Tests A/B Testing page by clicking the link and validating navigation to the abtest URL

Starting URL: http://the-internet.herokuapp.com/

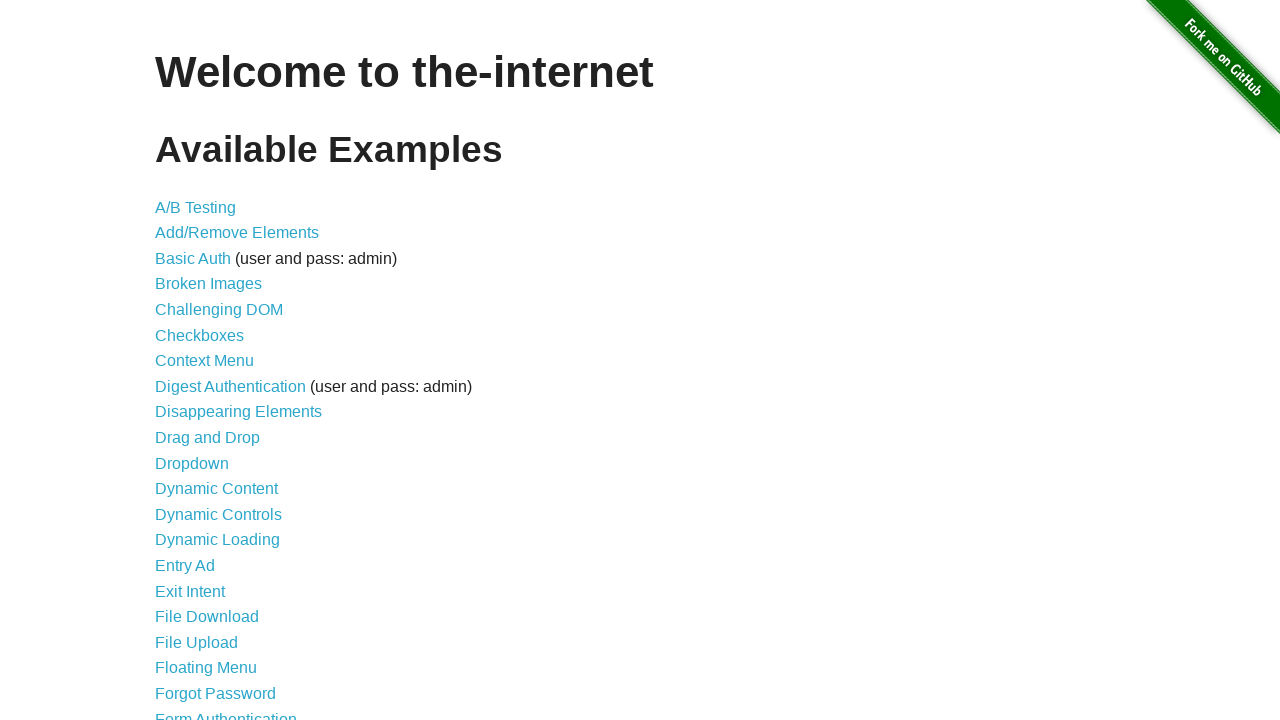

Clicked A/B Testing link at (196, 207) on text=A/B Testing
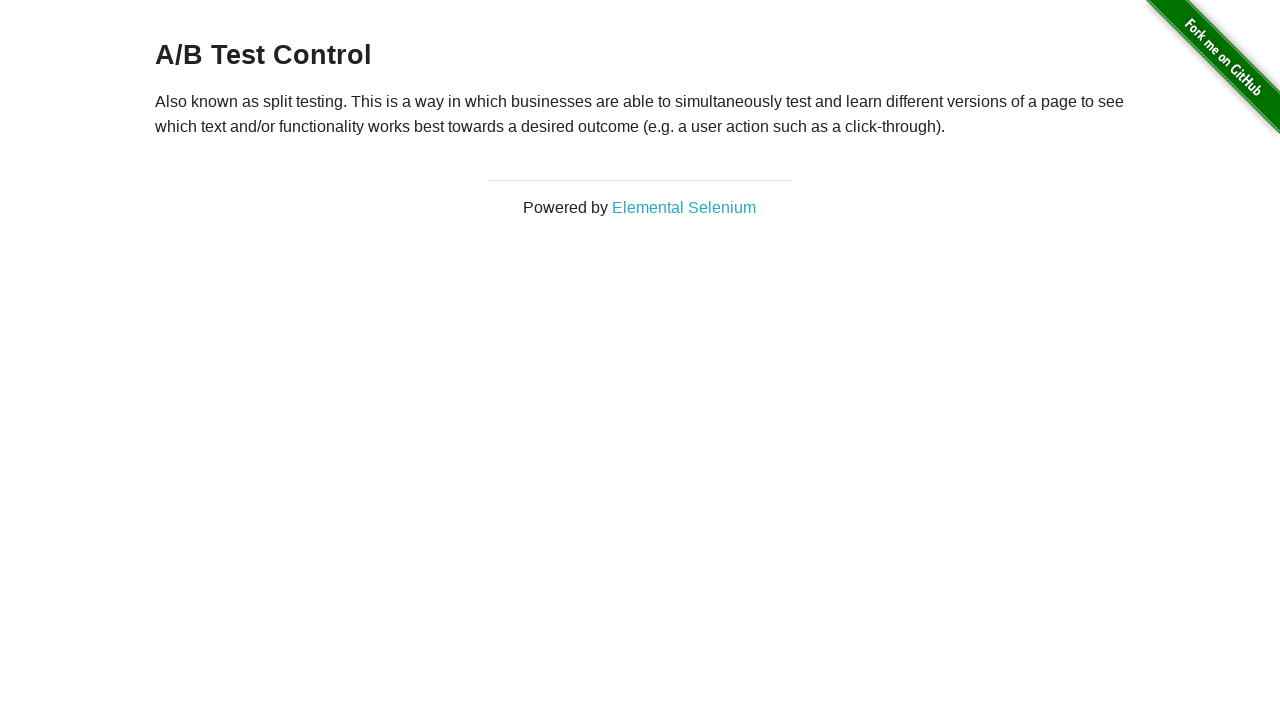

Navigated to A/B Testing page with URL containing 'abtest'
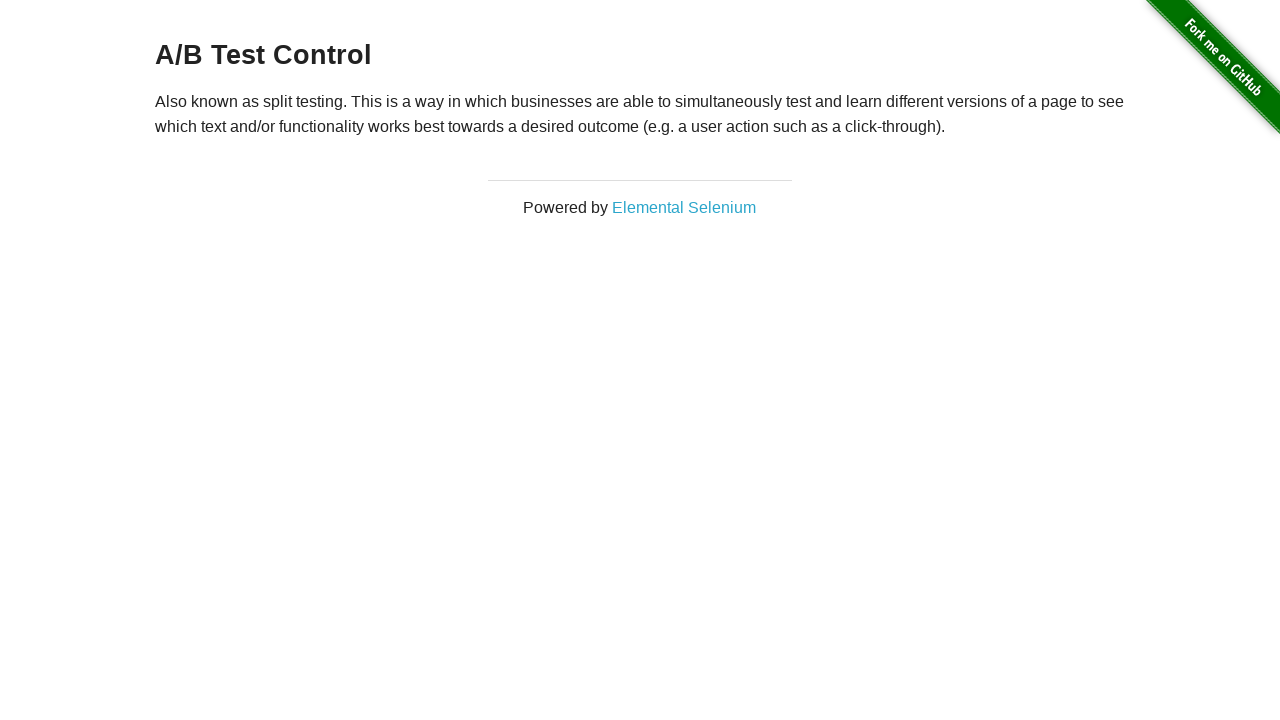

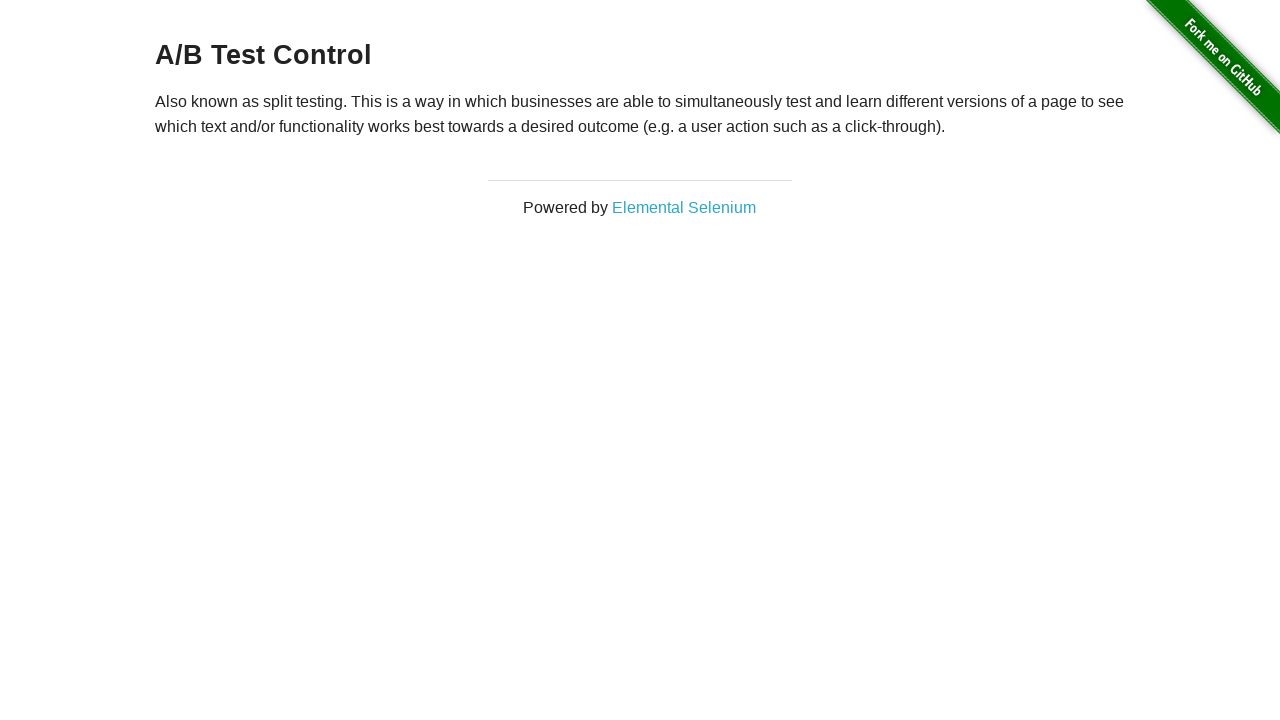